Navigates to the phone category on DemoBlaze and retrieves the price of Samsung Galaxy S6

Starting URL: https://demoblaze.com

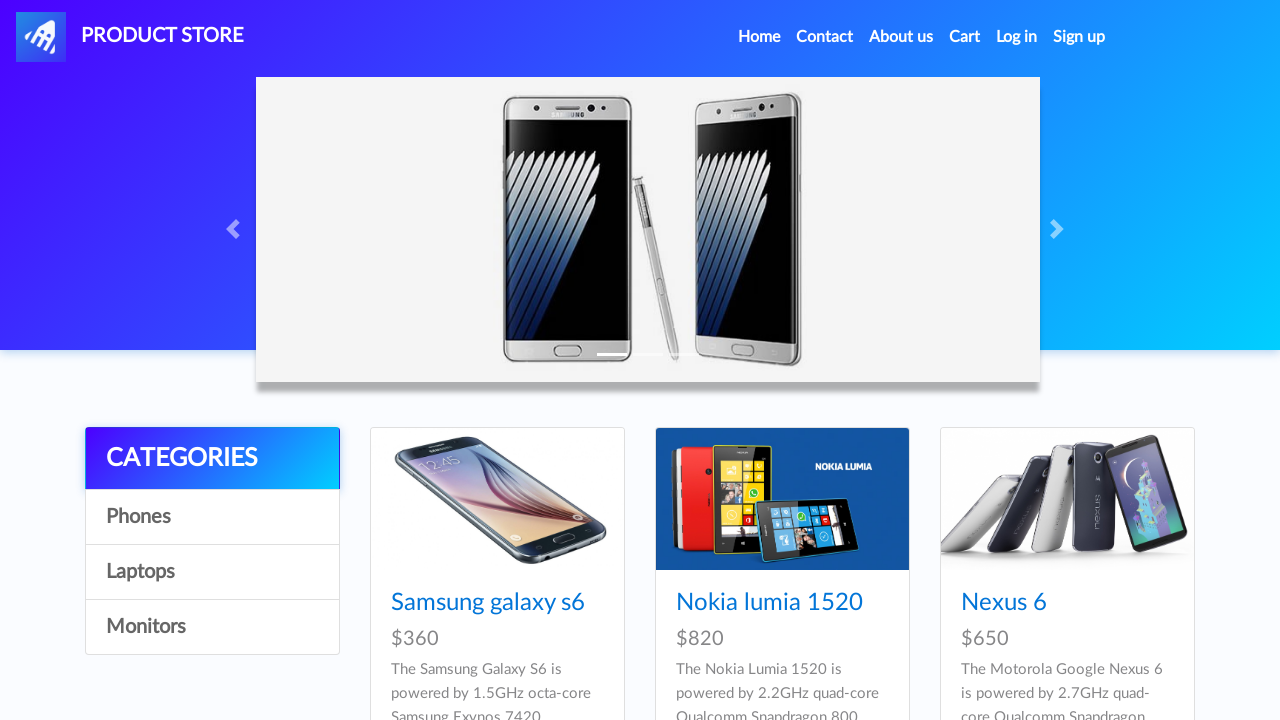

Clicked on the Phones category at (212, 517) on a[onclick="byCat('phone')"]
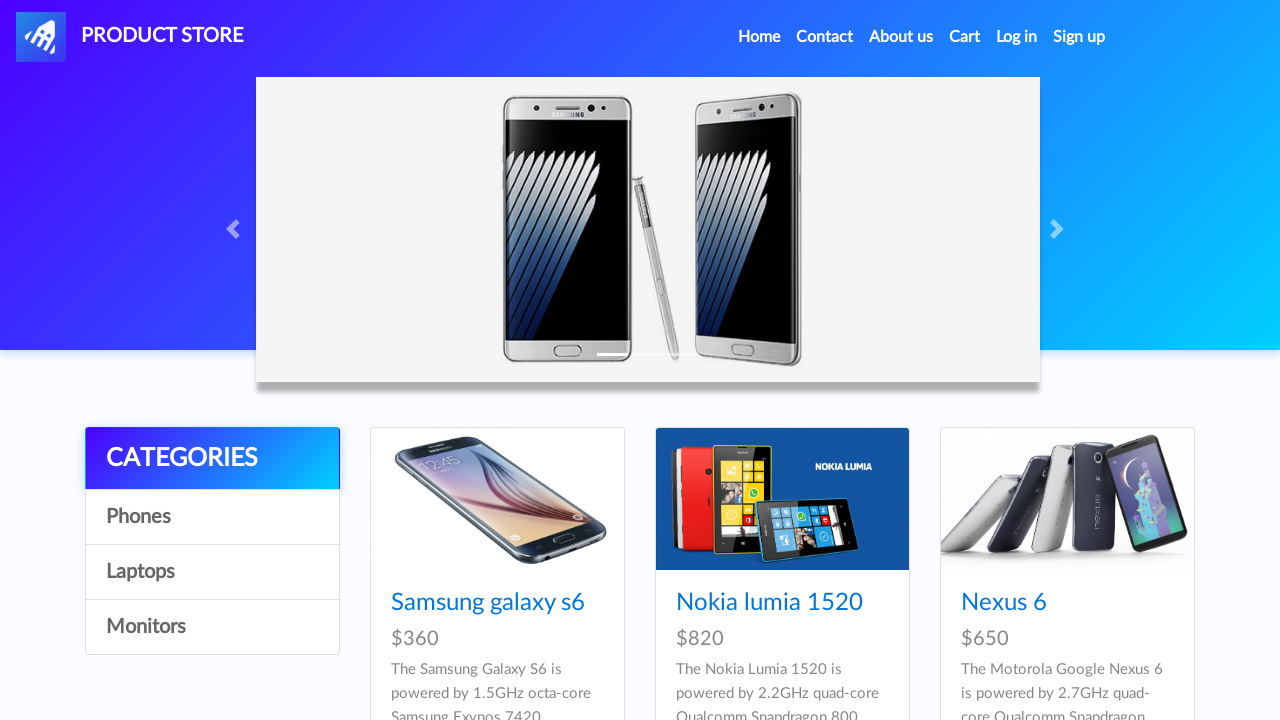

Waited for phone listings to load
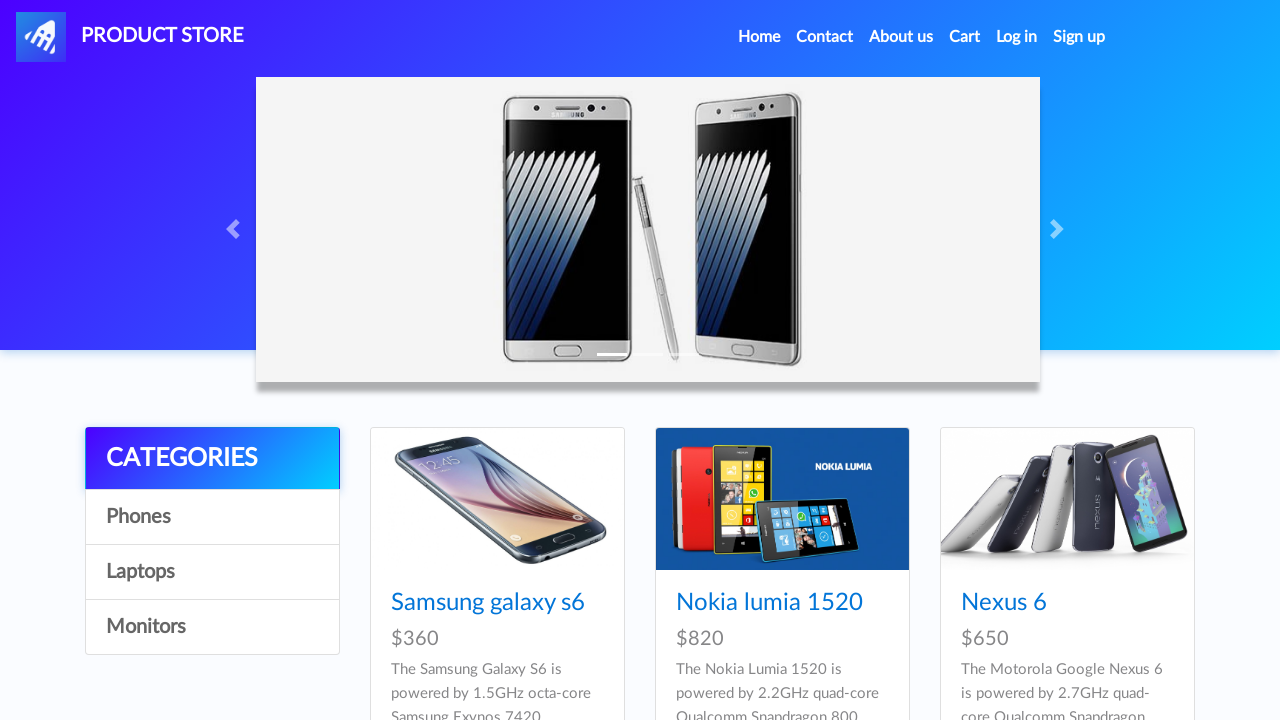

Located Samsung Galaxy S6 price element
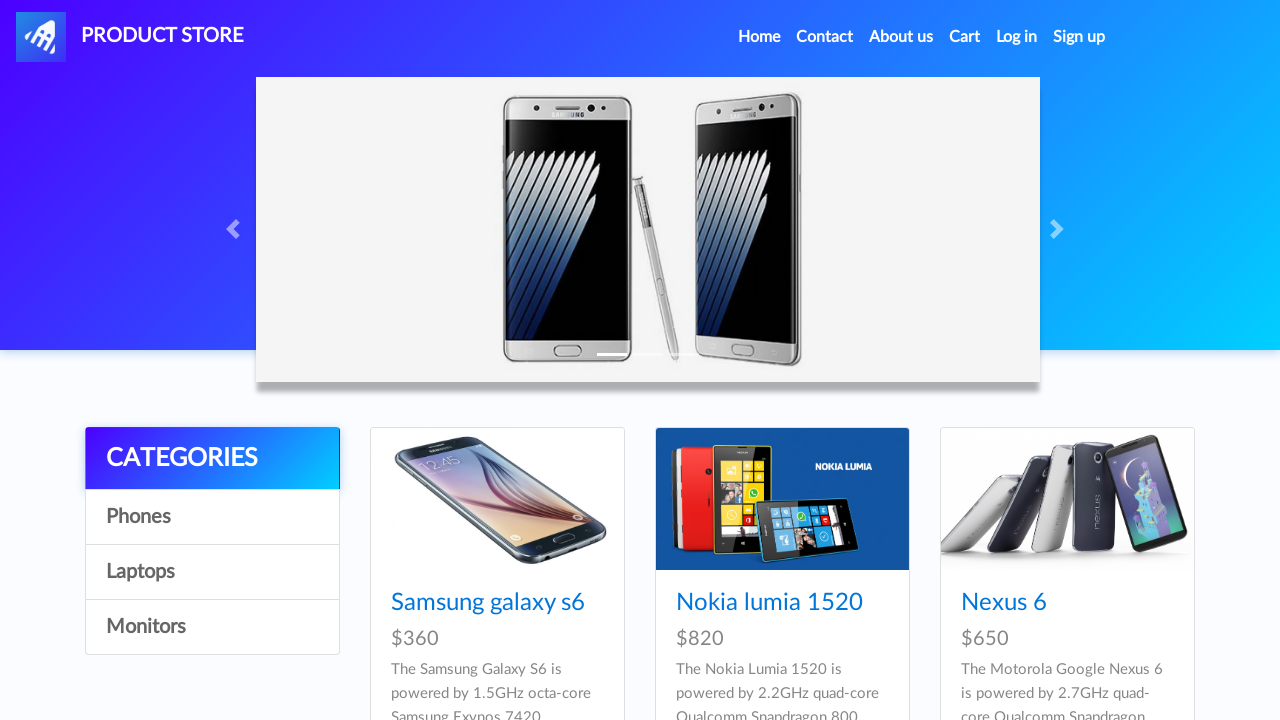

Retrieved Samsung Galaxy S6 price: $360
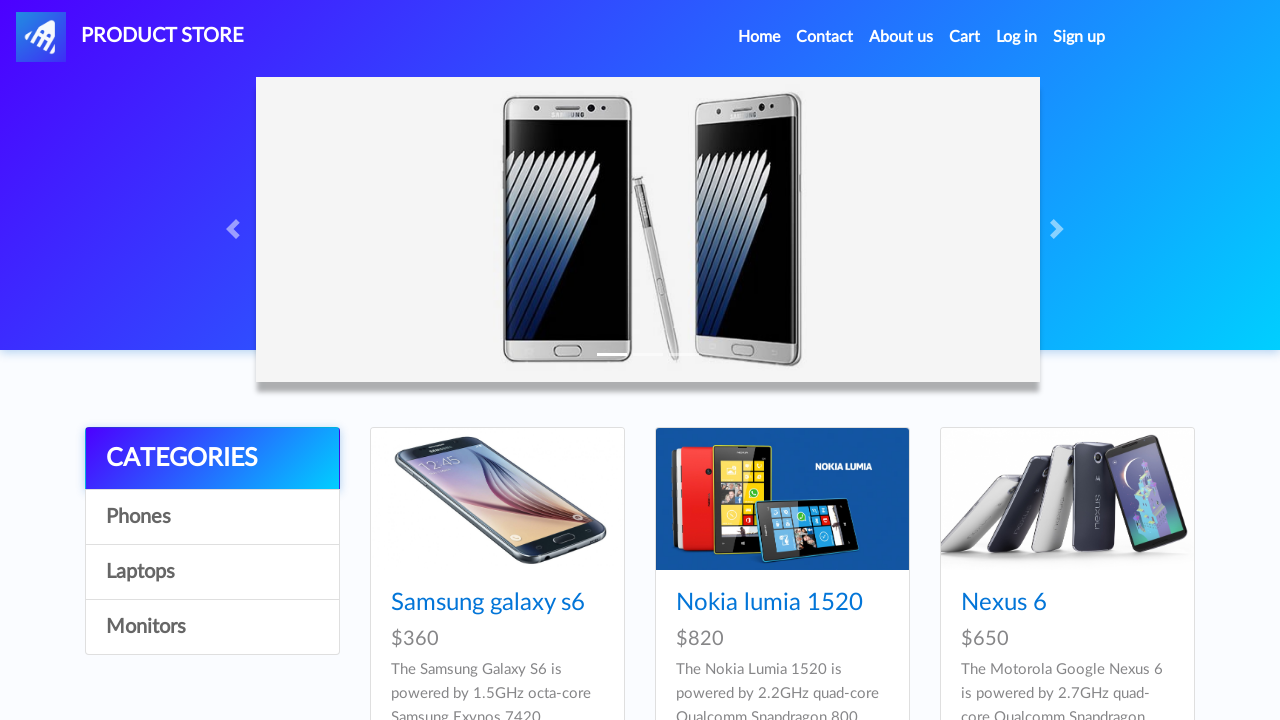

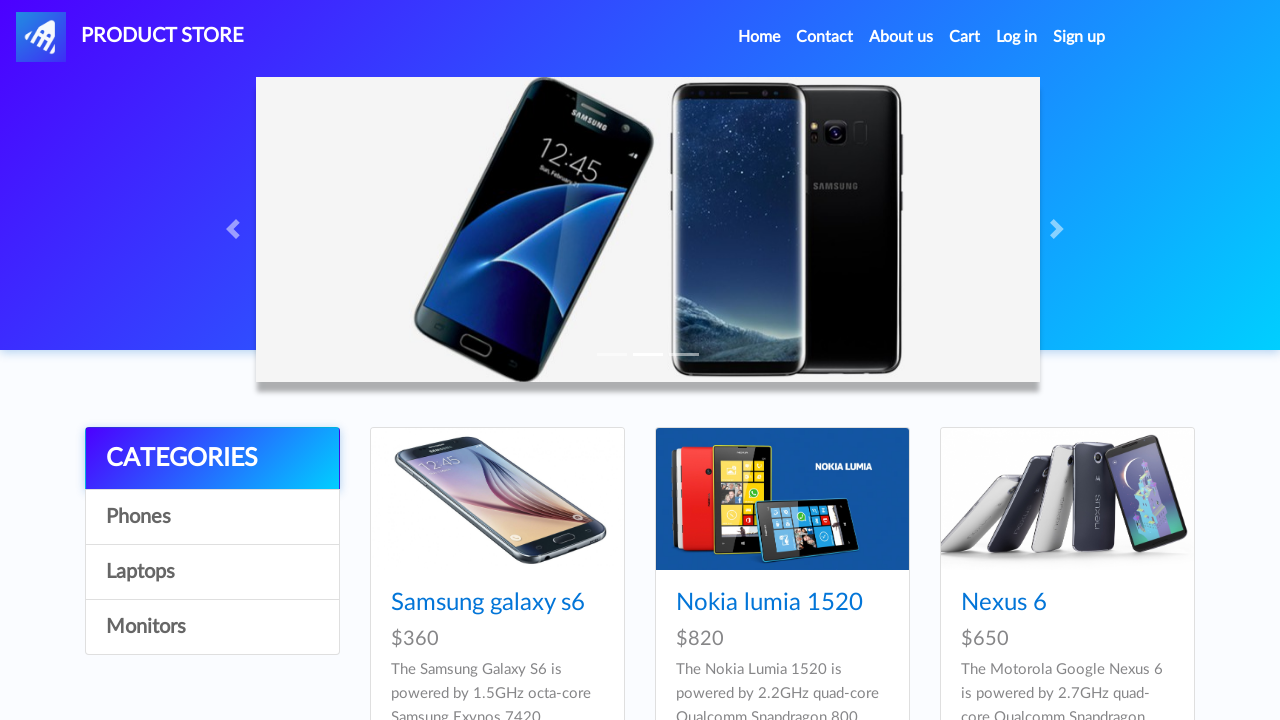